Tests calculator functionality using CSS selectors by entering two numbers and clicking calculate

Starting URL: https://testpages.herokuapp.com/styled/calculator

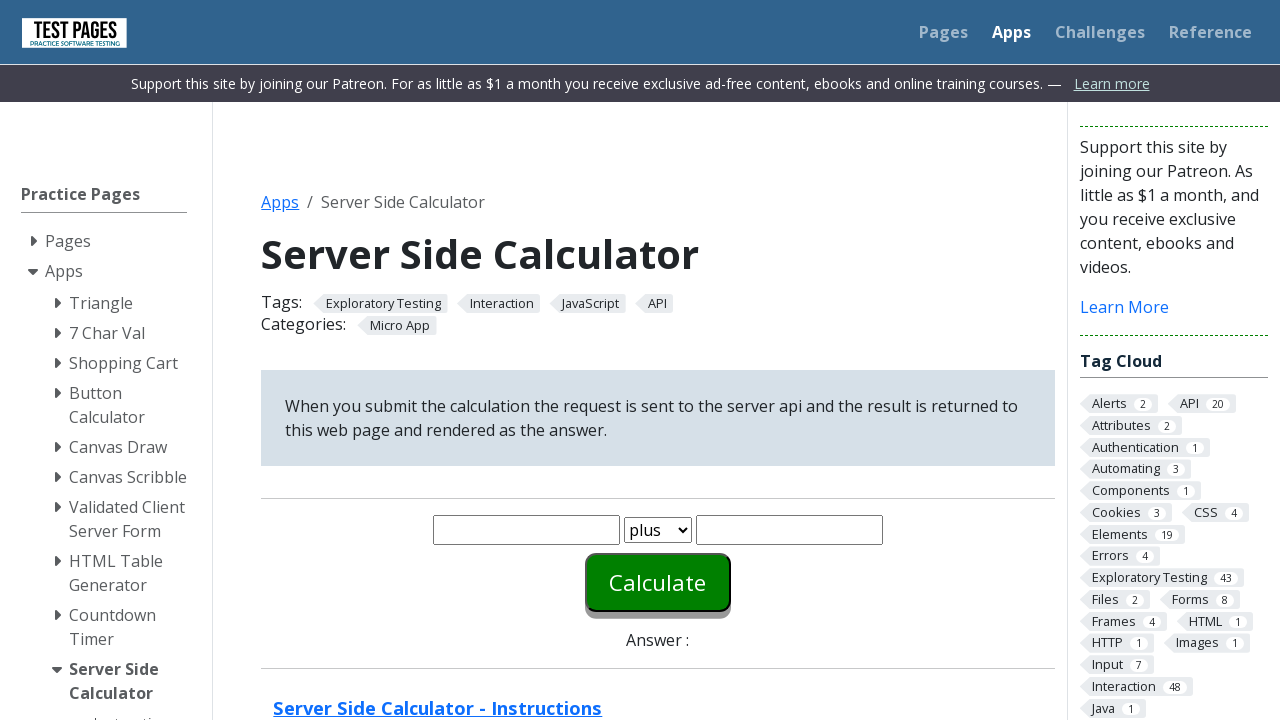

Entered first number (30) in calculator on #number1
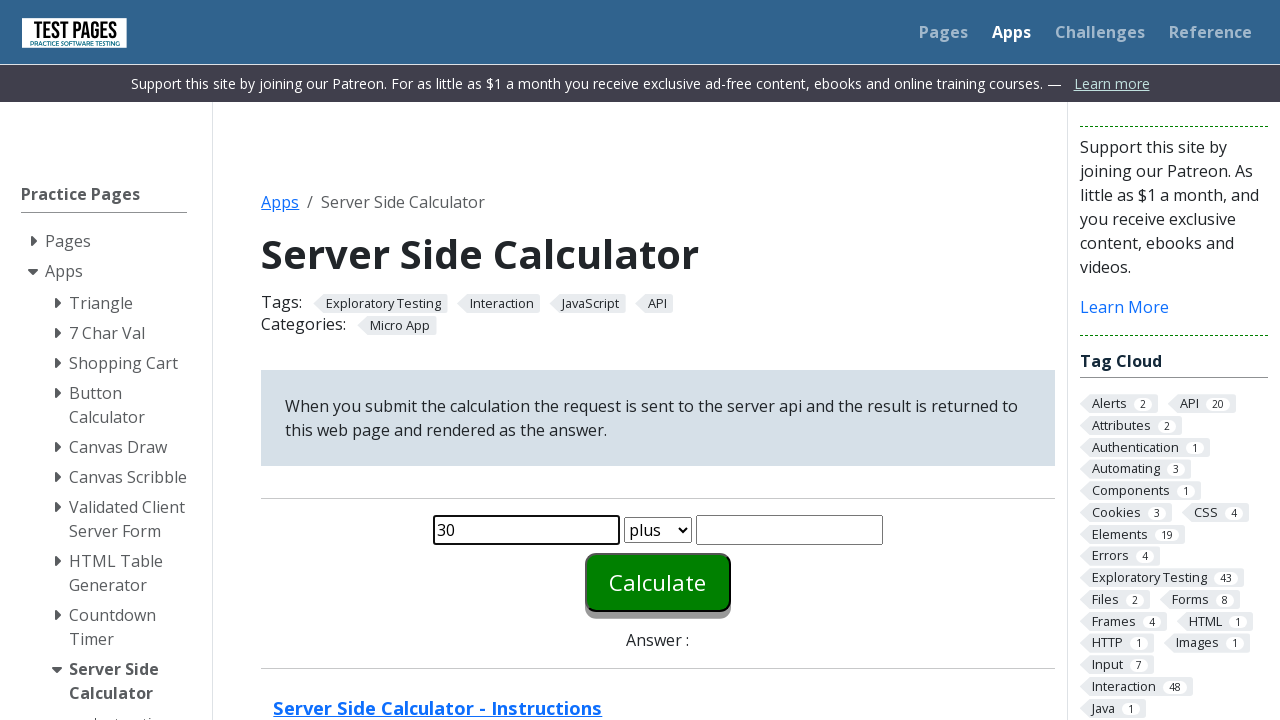

Entered second number (15) in calculator on #number2
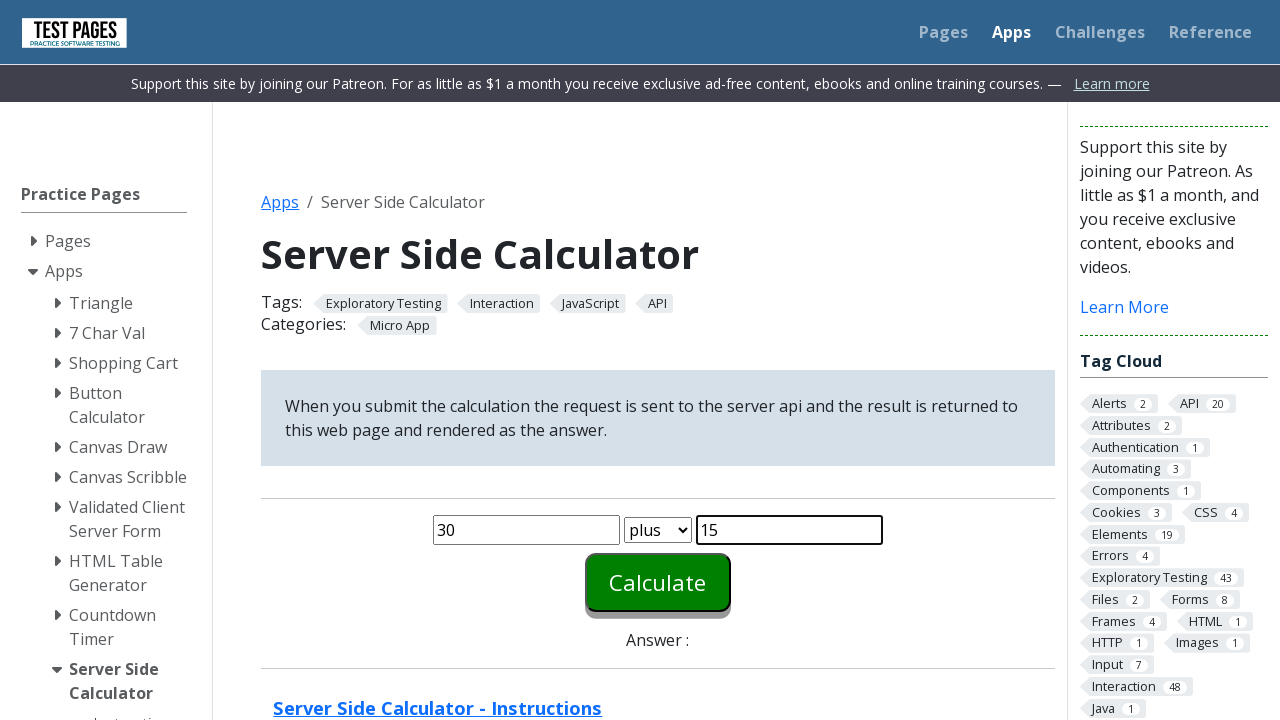

Clicked calculate button at (658, 582) on #calculate
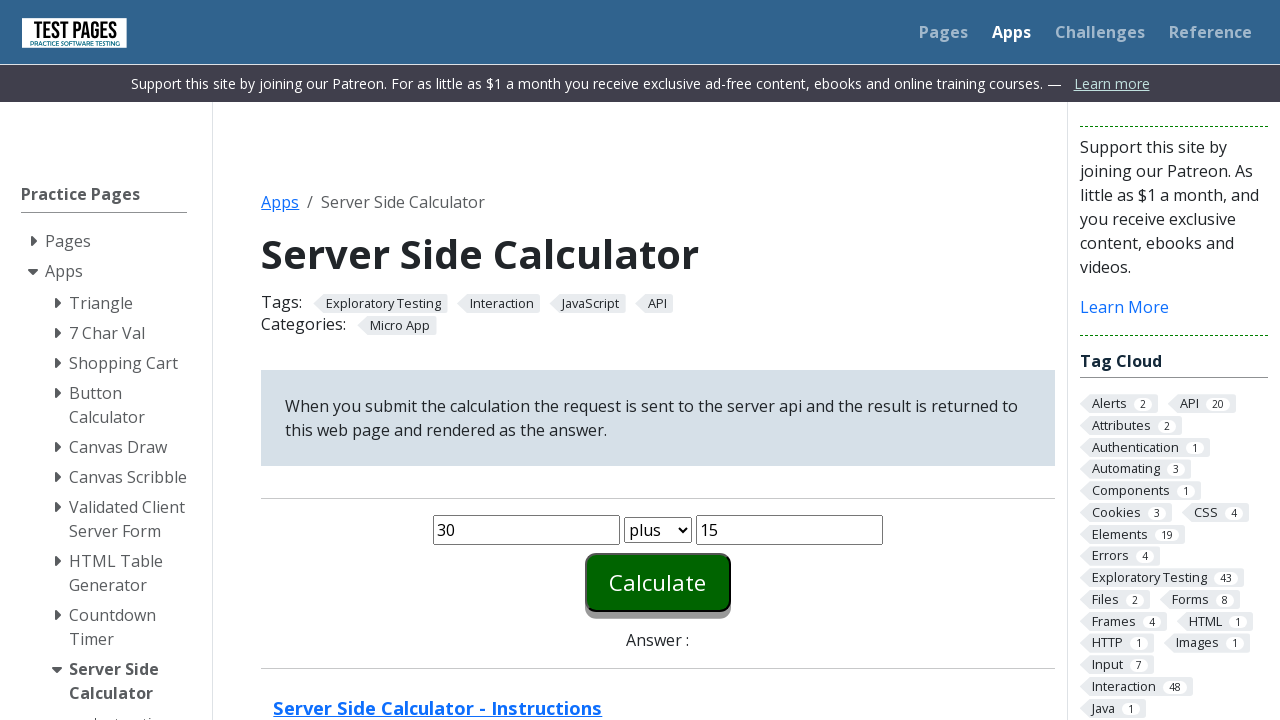

Calculator result appeared on page
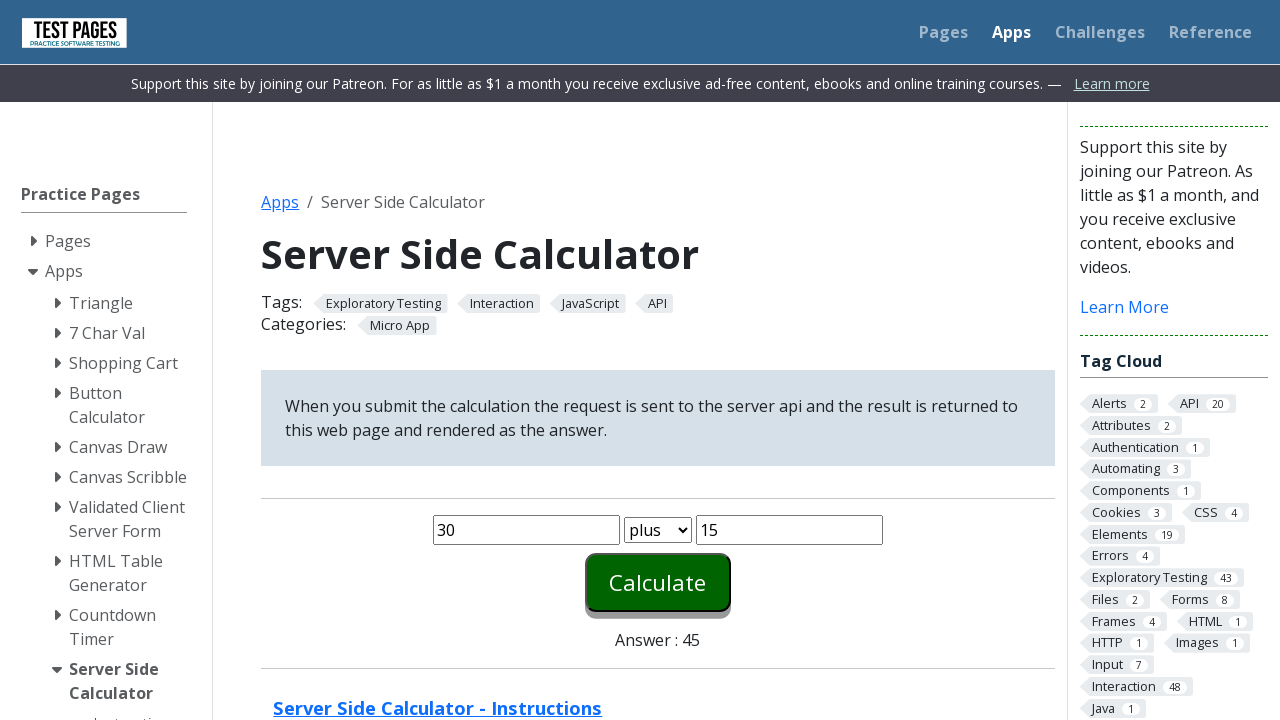

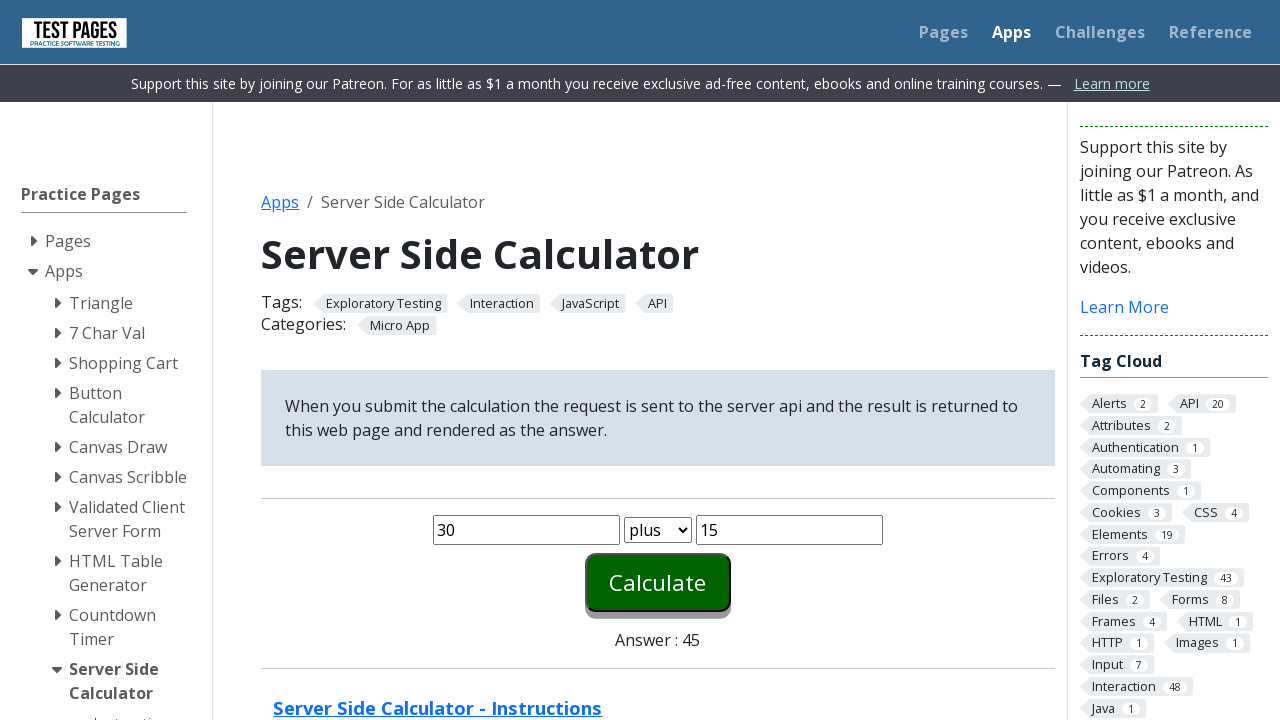